Tests navigation on hyrtutorials.com by verifying the homepage loads, checking that the Selenium Practice menu is visible, hovering over it, and clicking through to the XPath Practice page.

Starting URL: https://www.hyrtutorials.com

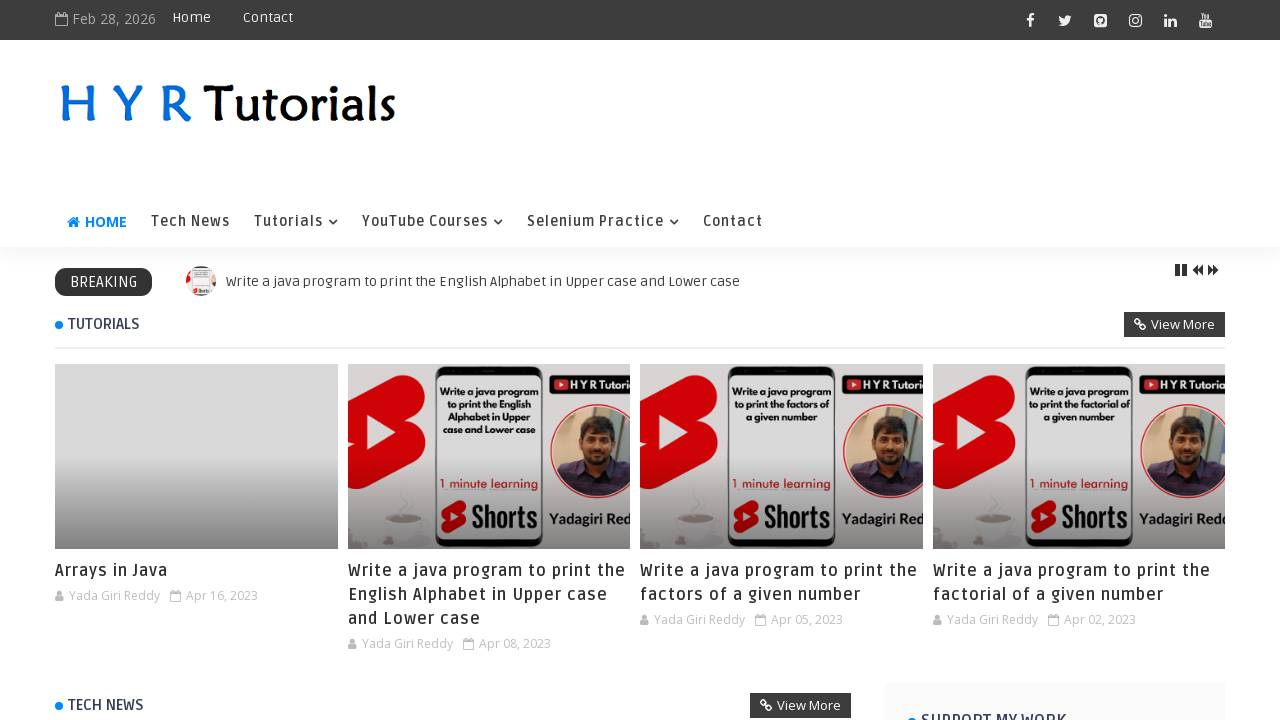

Verified homepage loaded - home menu link is visible
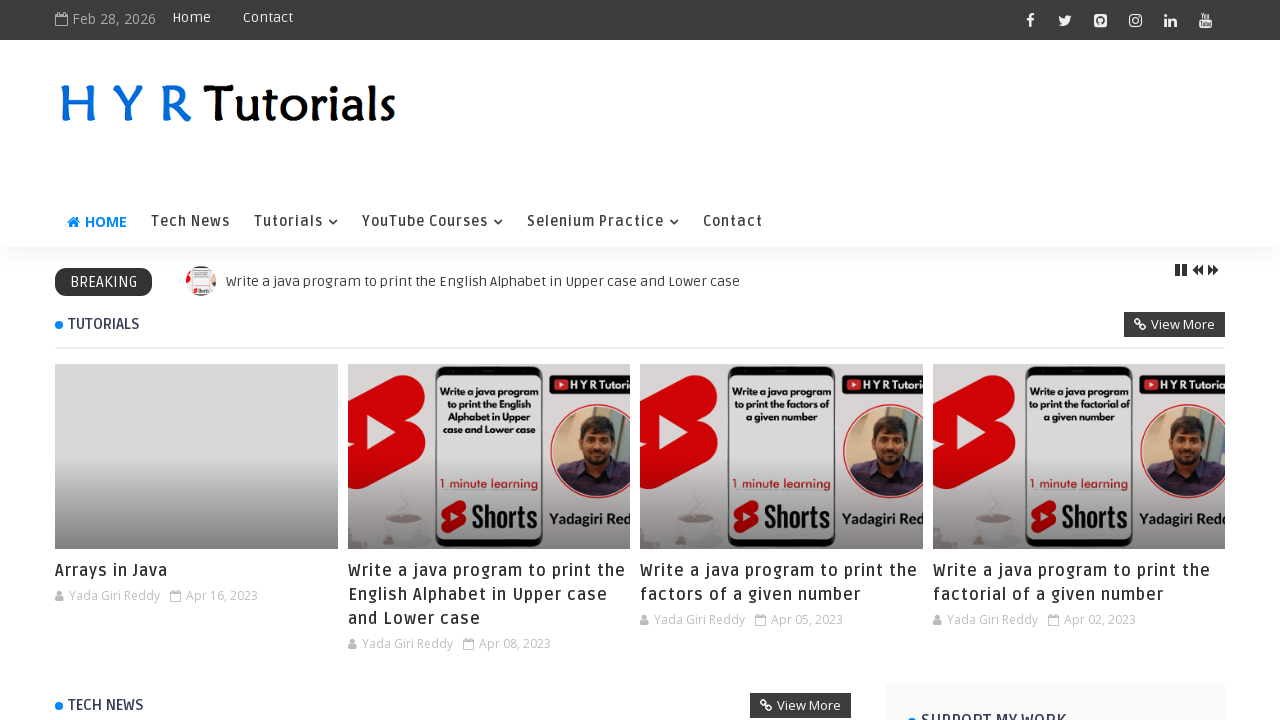

Located Selenium Practice menu element
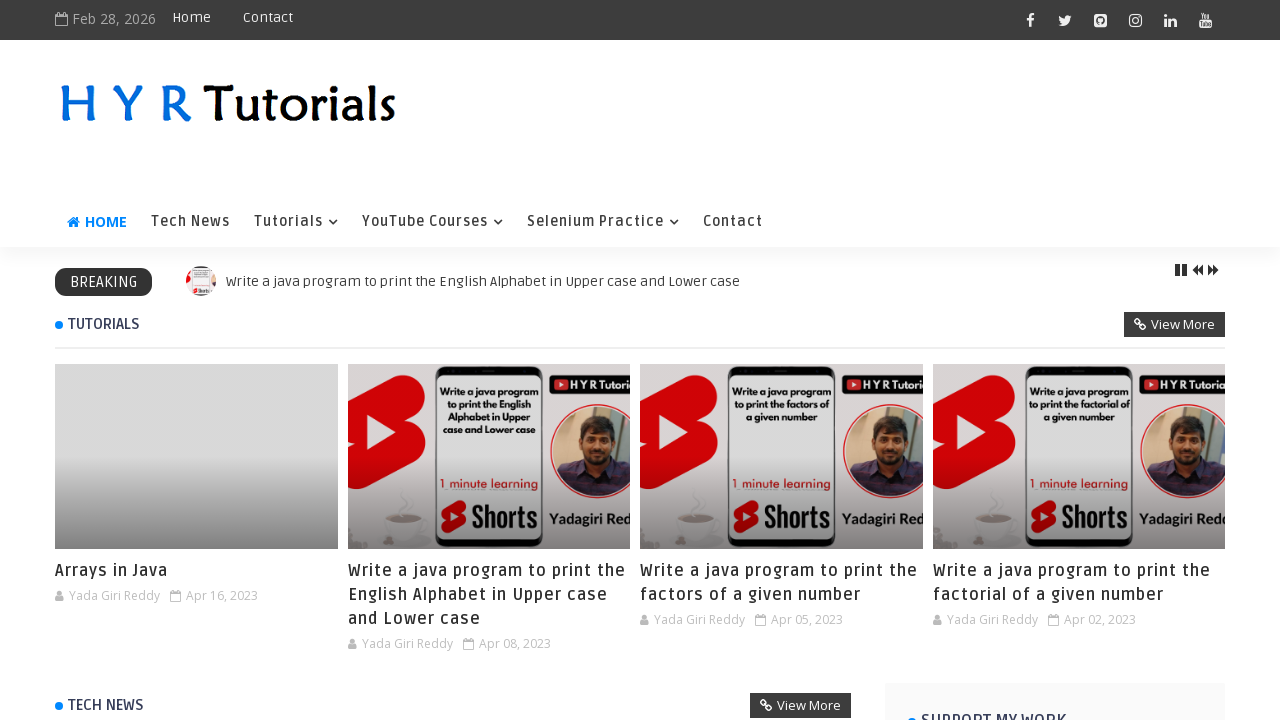

Selenium Practice menu is visible
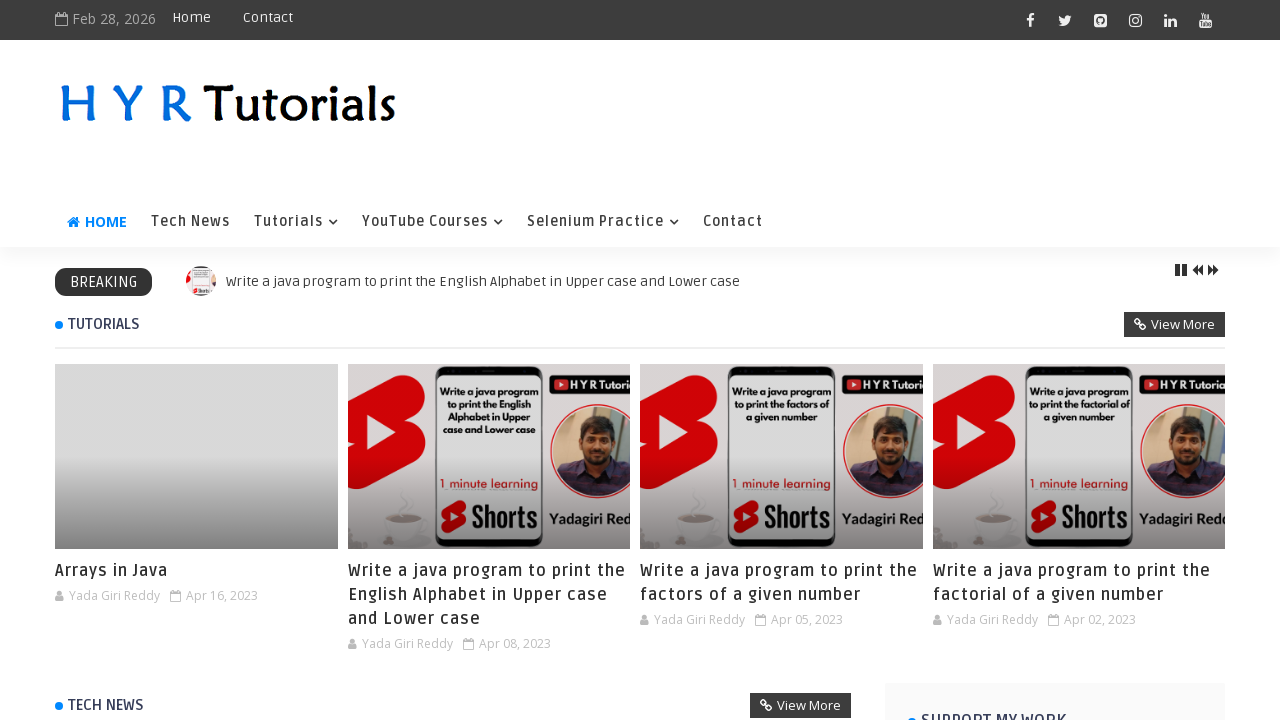

Hovered over Selenium Practice menu to reveal submenu at (603, 222) on xpath=//div[@id='menu']//a[text()='Selenium Practice']
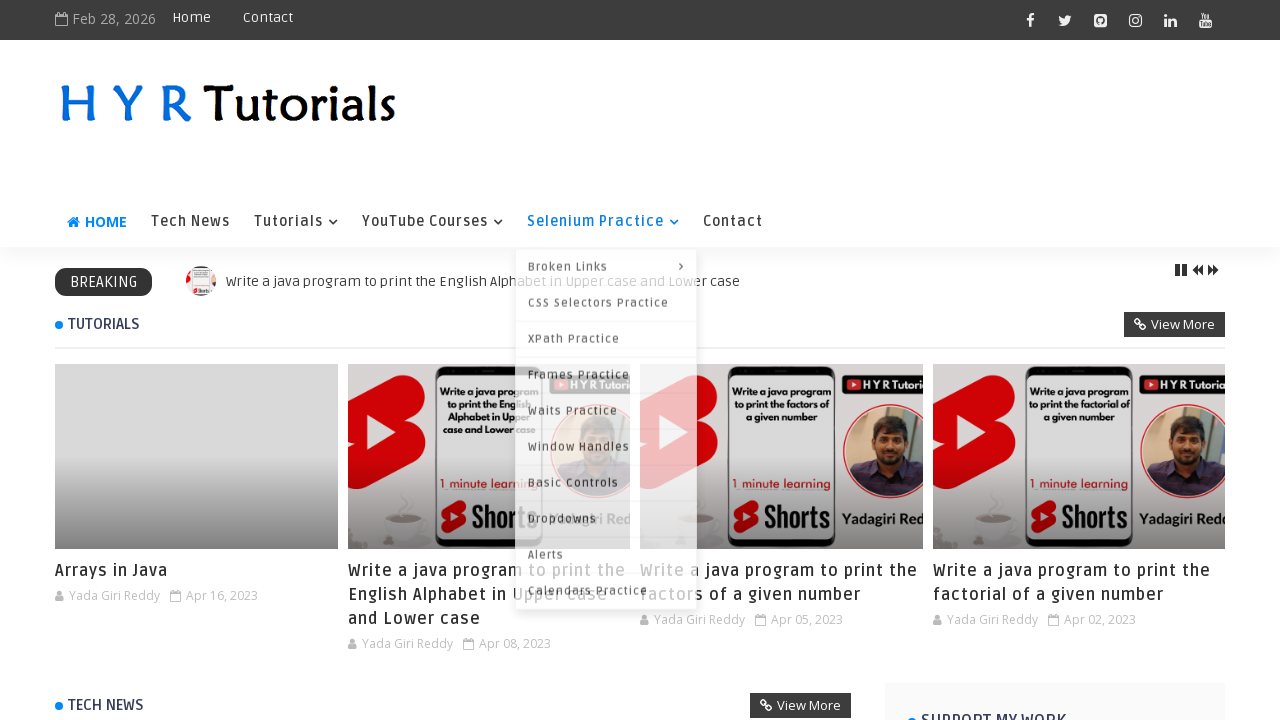

Located XPath Practice submenu link
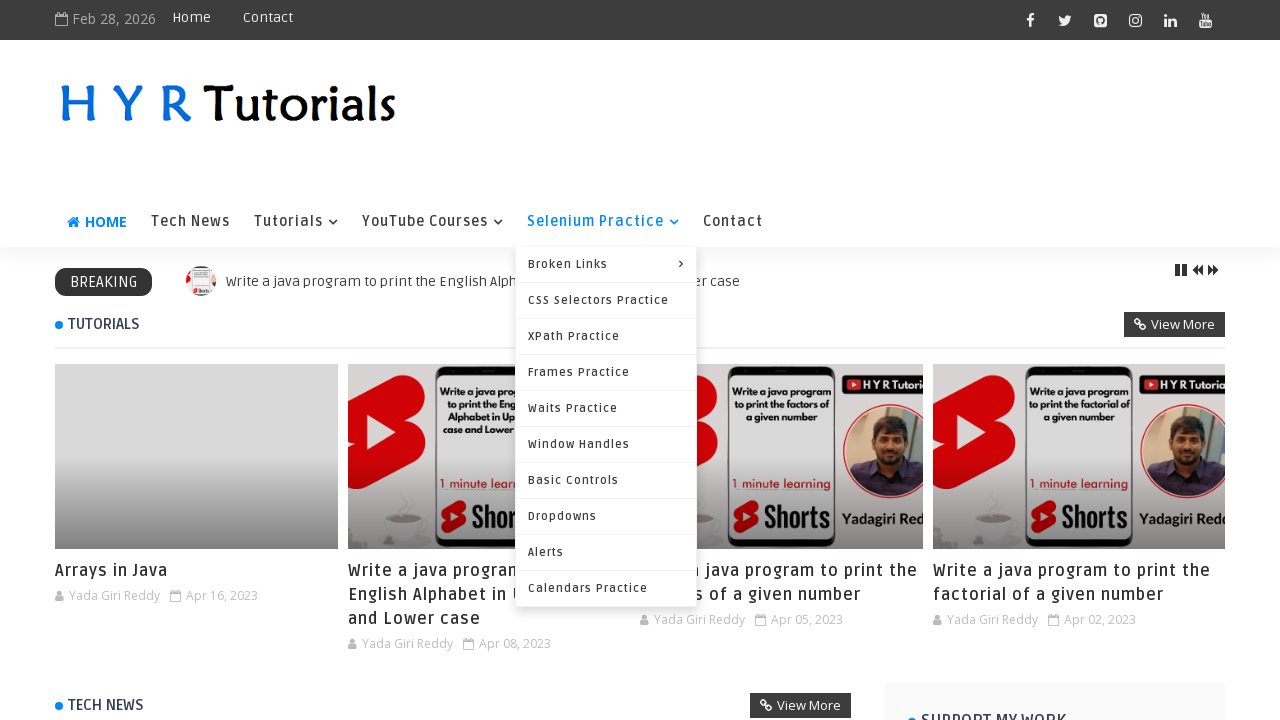

Clicked on XPath Practice submenu item at (606, 336) on xpath=//a[text()='XPath Practice']
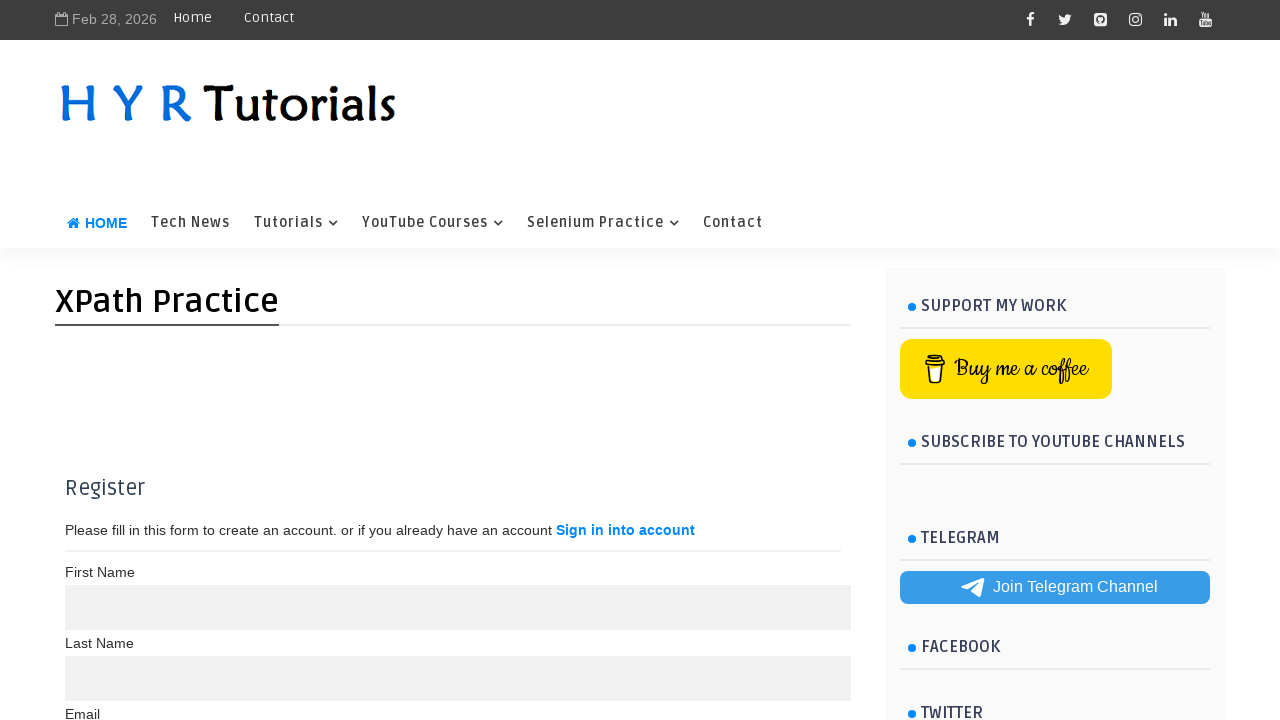

Navigation to XPath Practice page completed
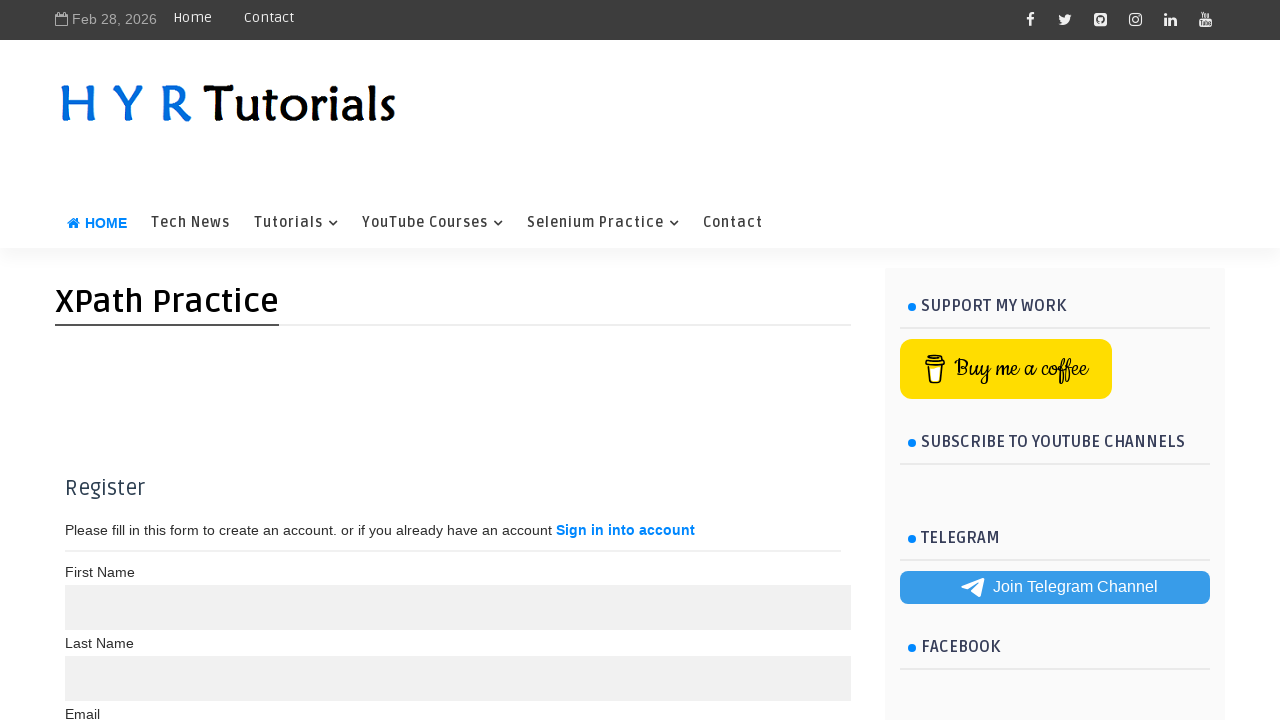

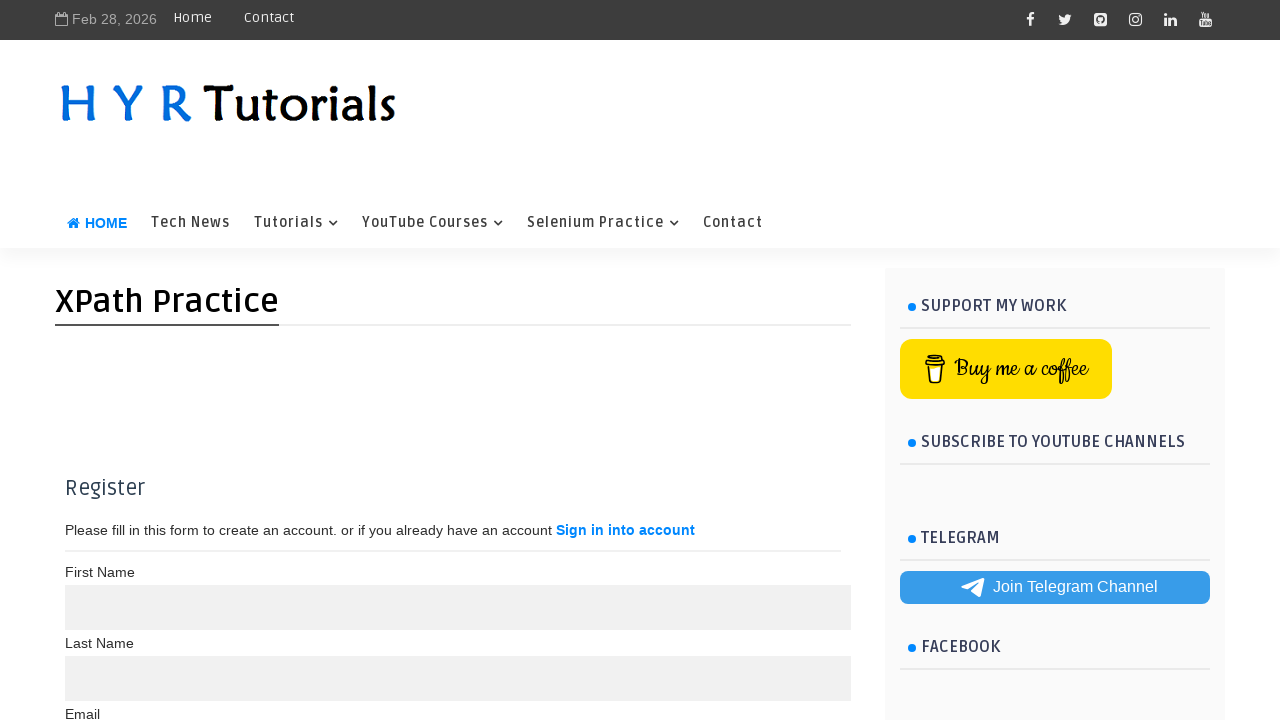